Opens a URL in the main window, then creates a new window/tab and navigates to a different URL

Starting URL: https://jqueryui.com/tooltip/

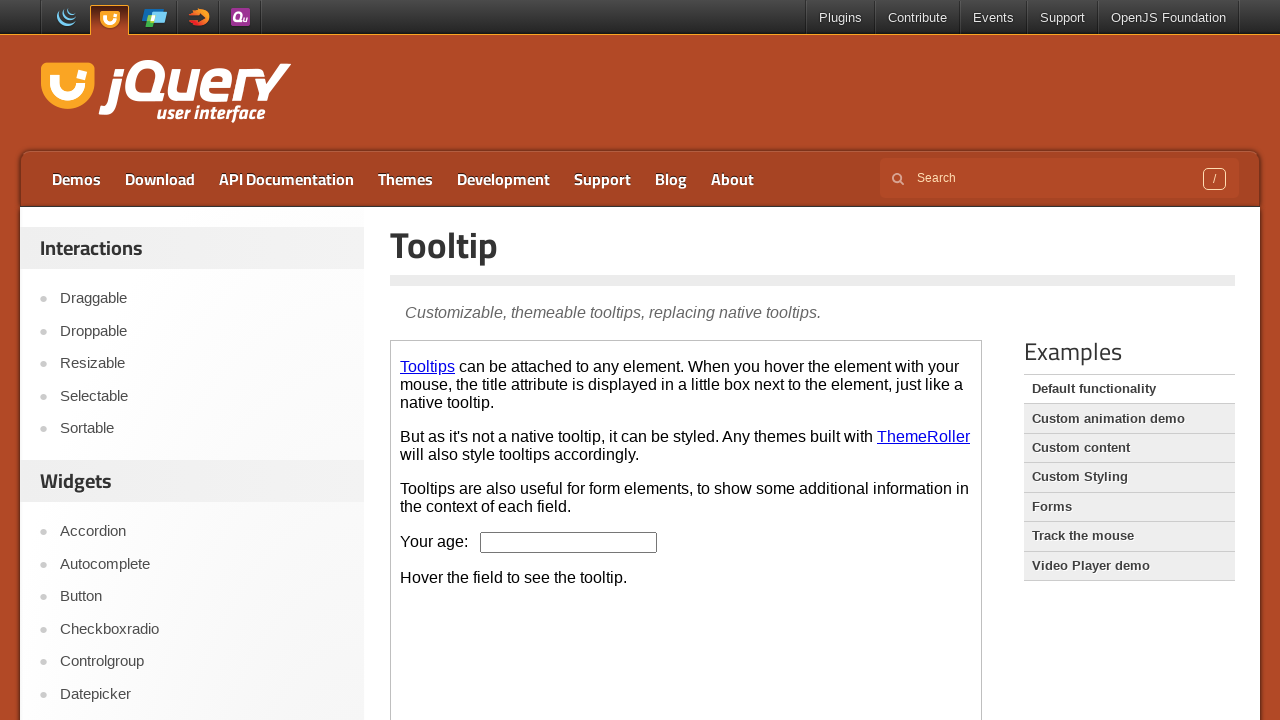

Created a new page/tab
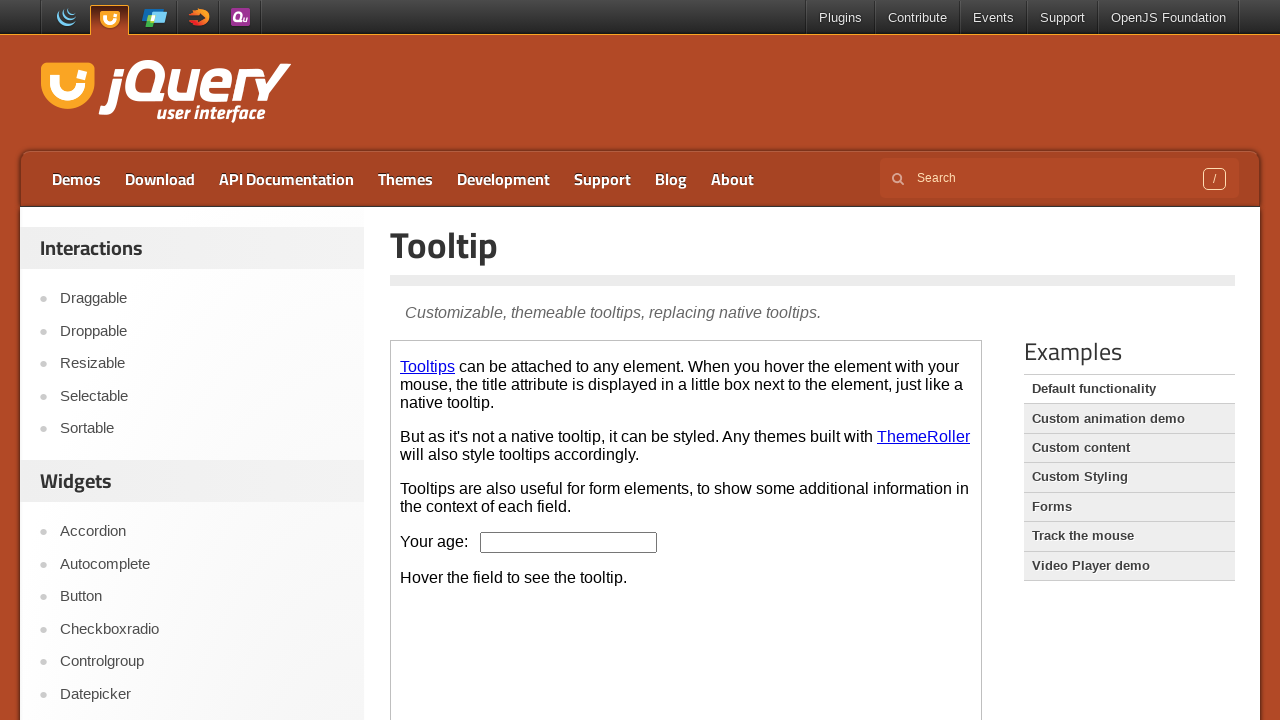

Navigated new page to https://demo.nopcommerce.com/
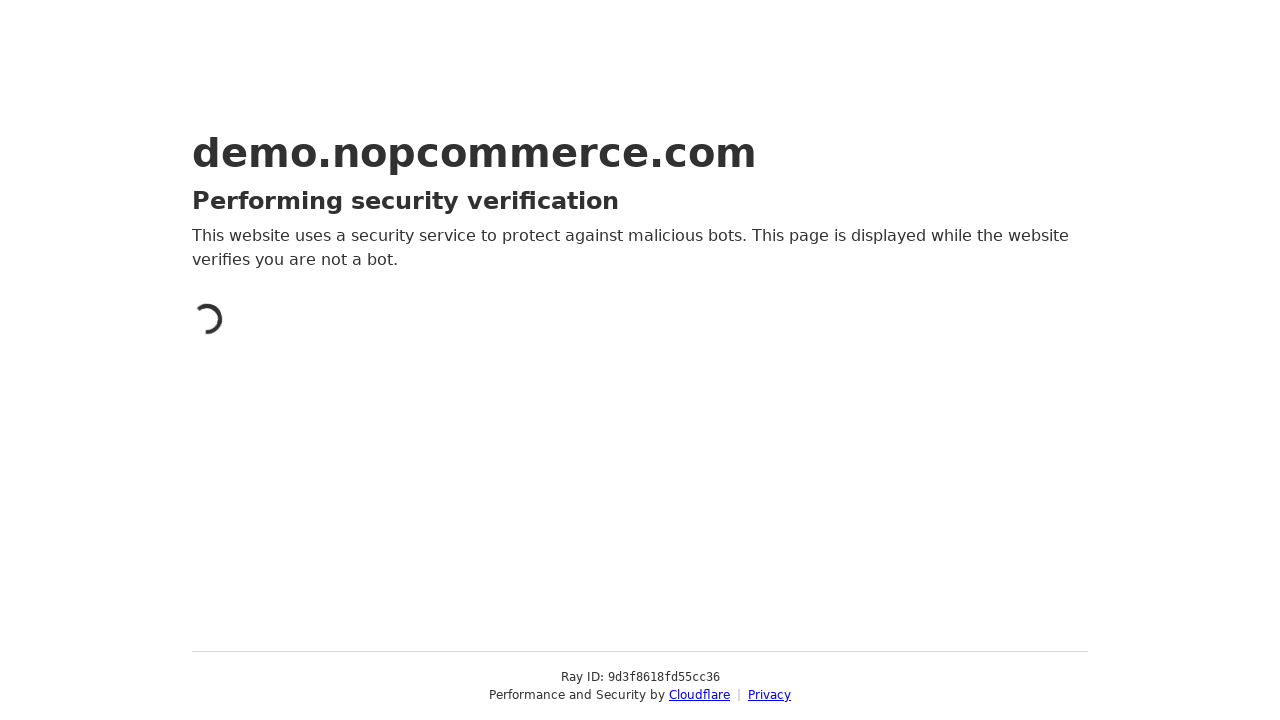

Both pages are now open - main window at https://jqueryui.com/tooltip/ and new tab at https://demo.nopcommerce.com/
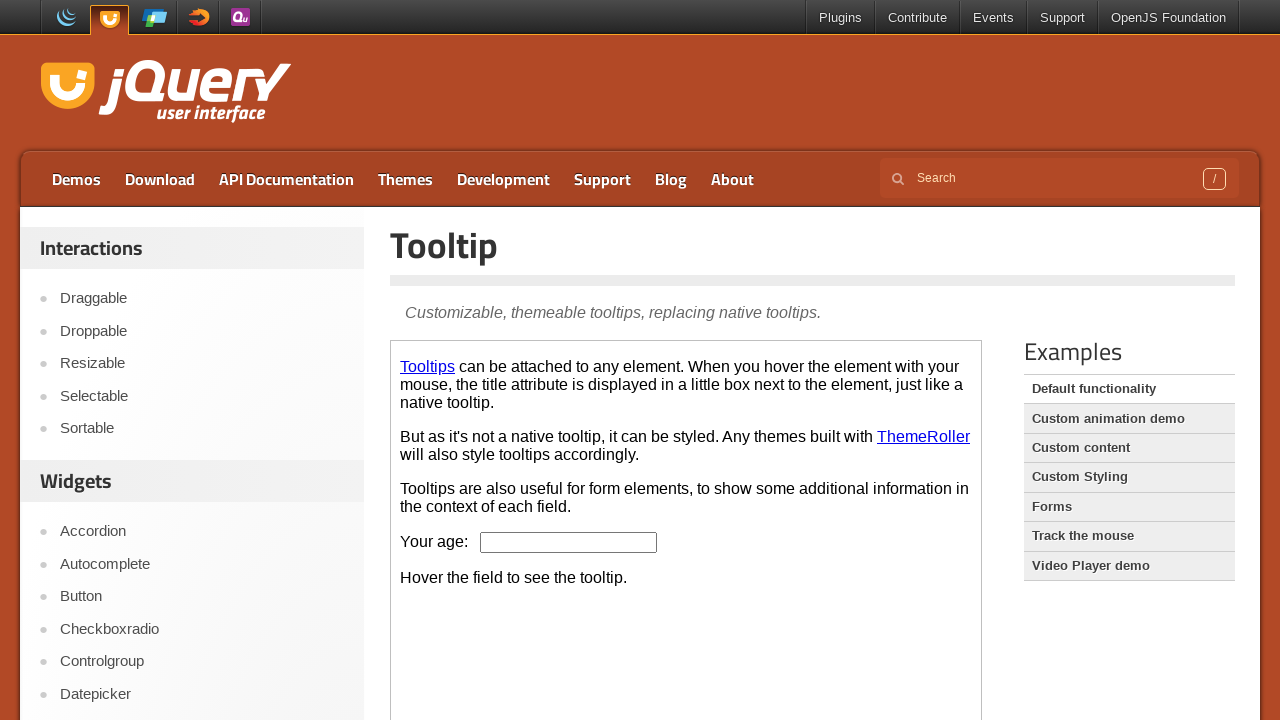

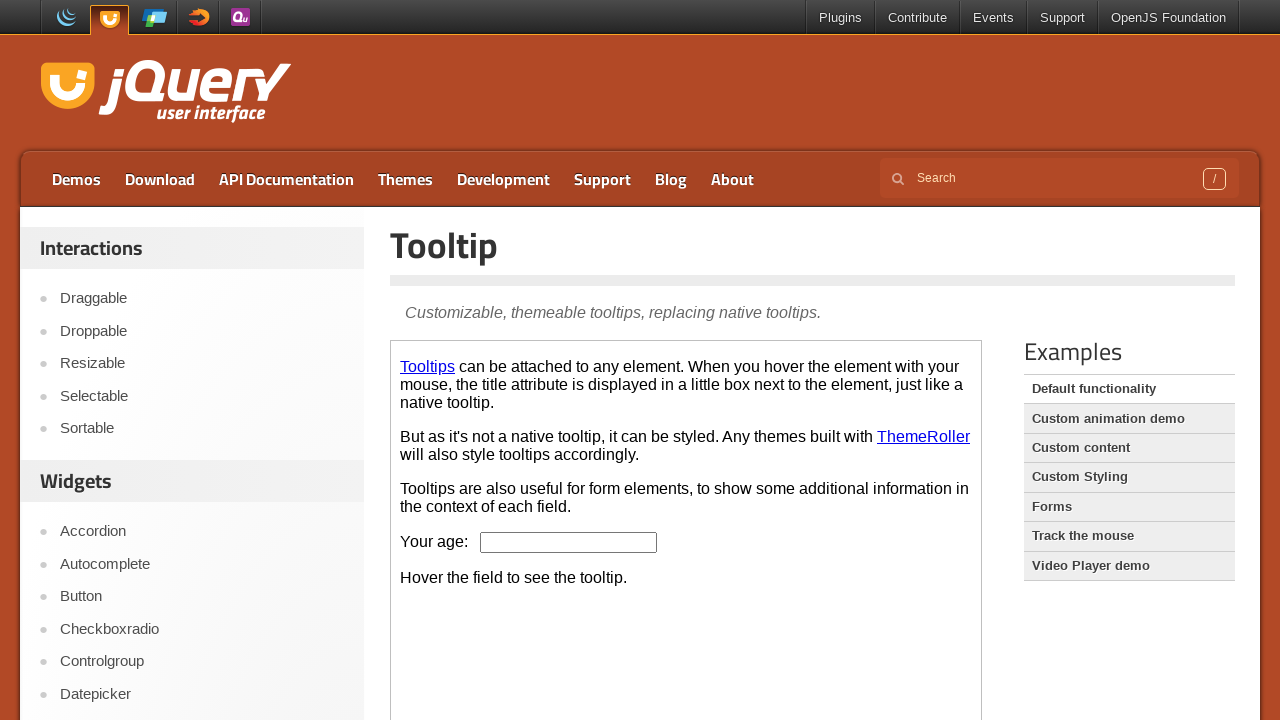